Tests web table interaction by locating a specific email cell and clicking an edit link in the table

Starting URL: https://the-internet.herokuapp.com/tables

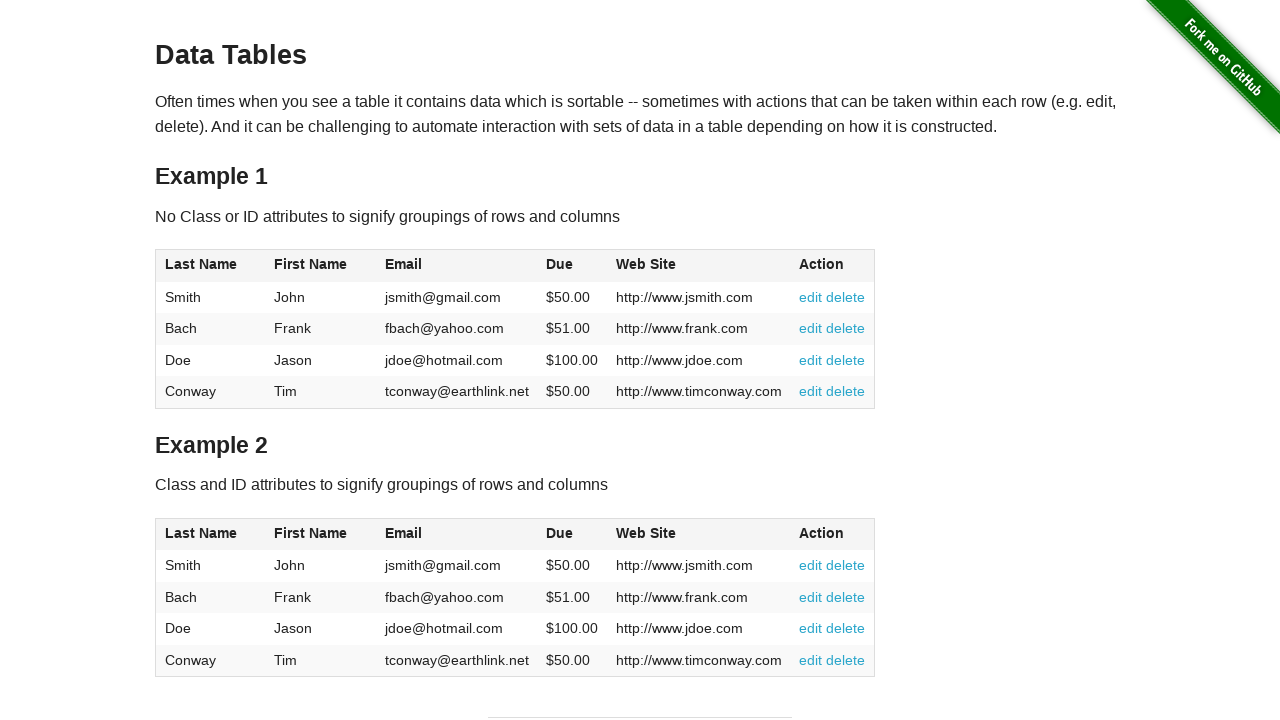

Waited for table element with id 'table1' to be present
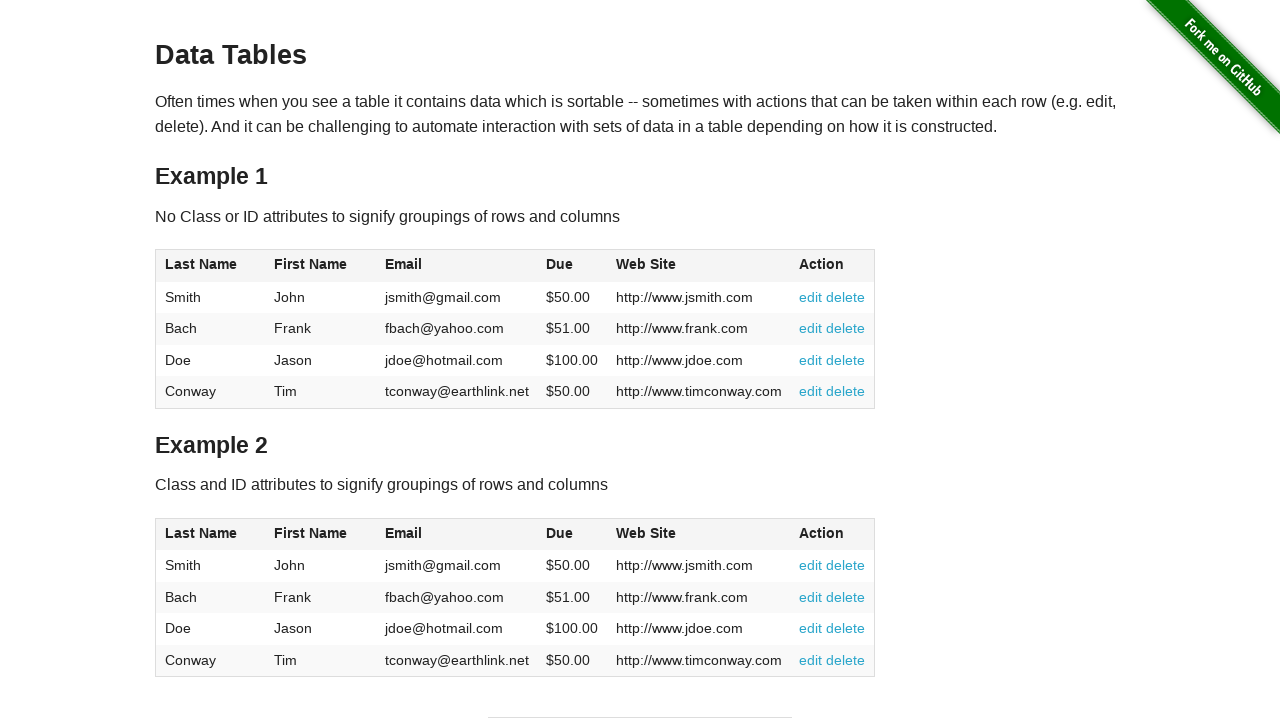

Verified email cell 'jdoe@hotmail.com' exists in the table
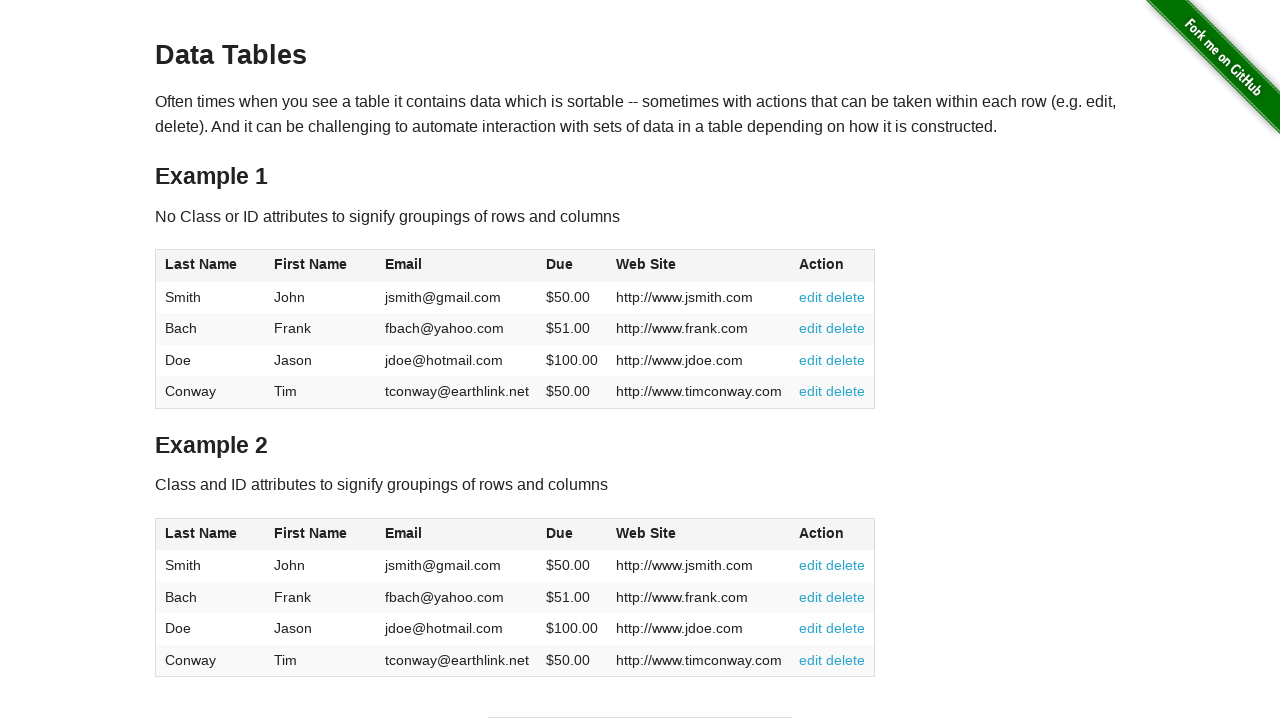

Clicked the edit link in row 3 of the web table at (846, 360) on xpath=//table[@id='table1']//tbody//tr[3]//td[6]//a[2]
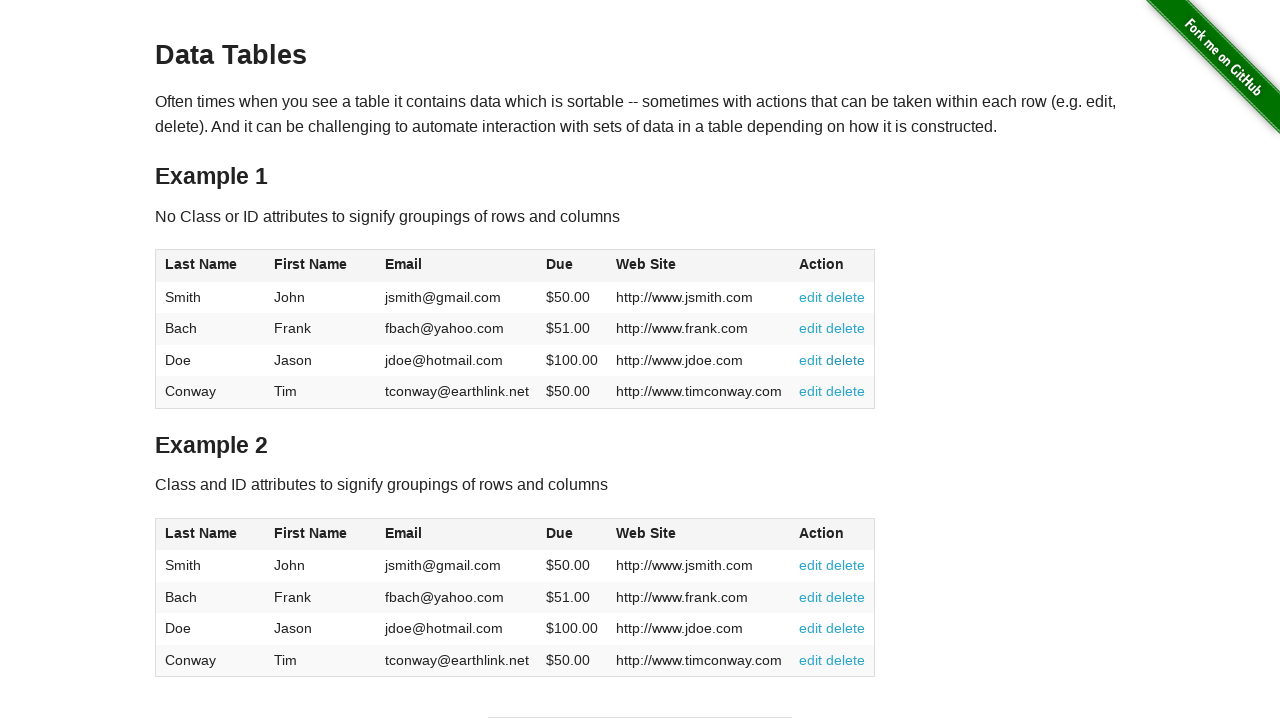

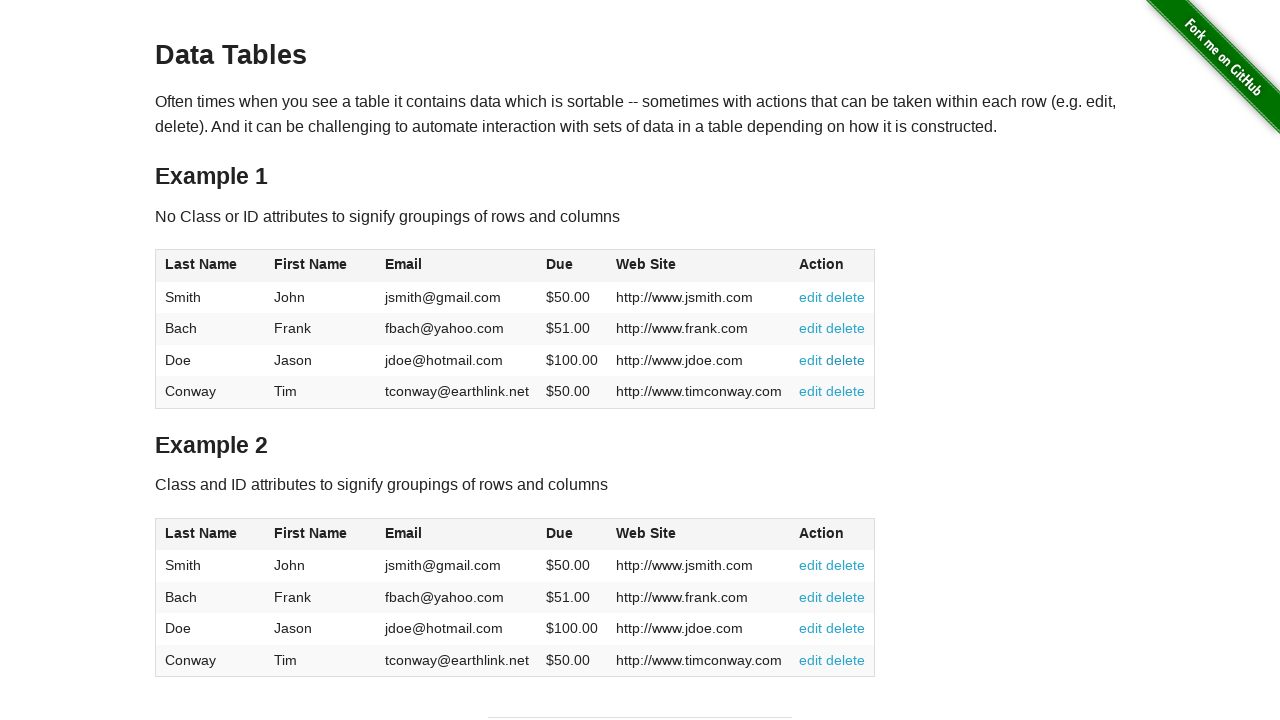